Tests modal dialog functionality by opening a modal and closing it using JavaScript execution

Starting URL: https://formy-project.herokuapp.com/modal

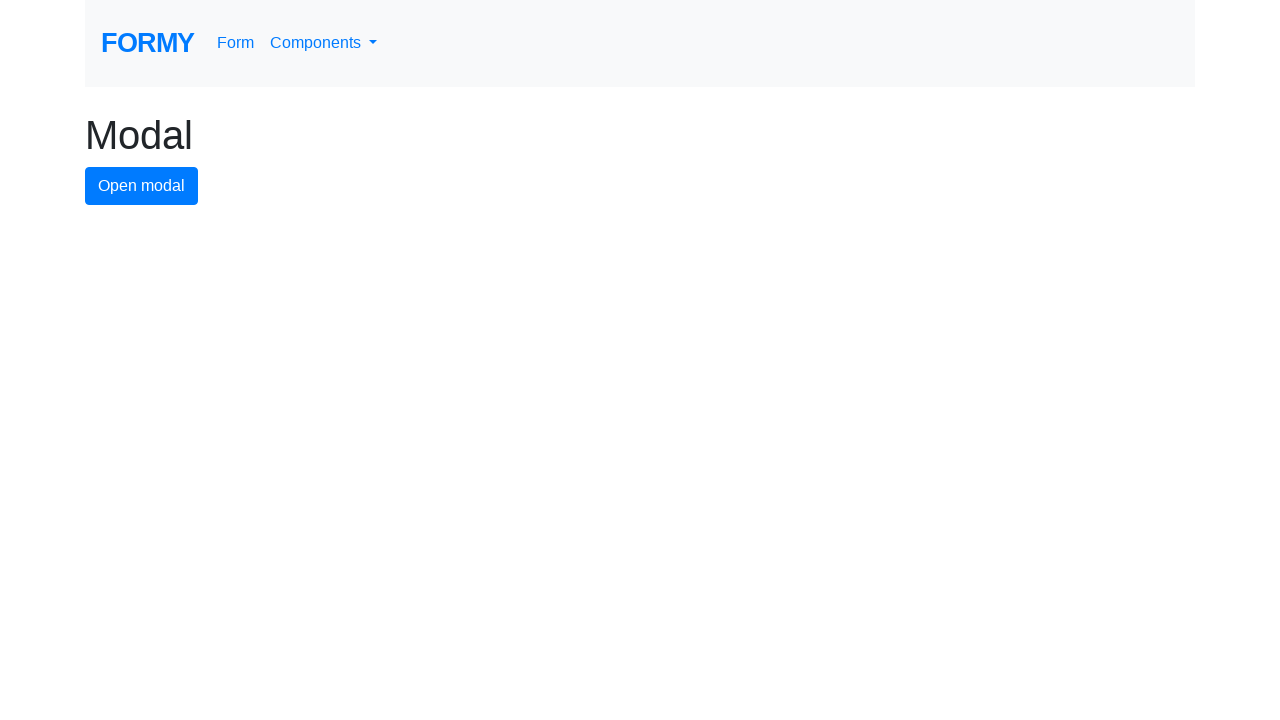

Clicked button to open modal dialog at (142, 186) on #modal-button
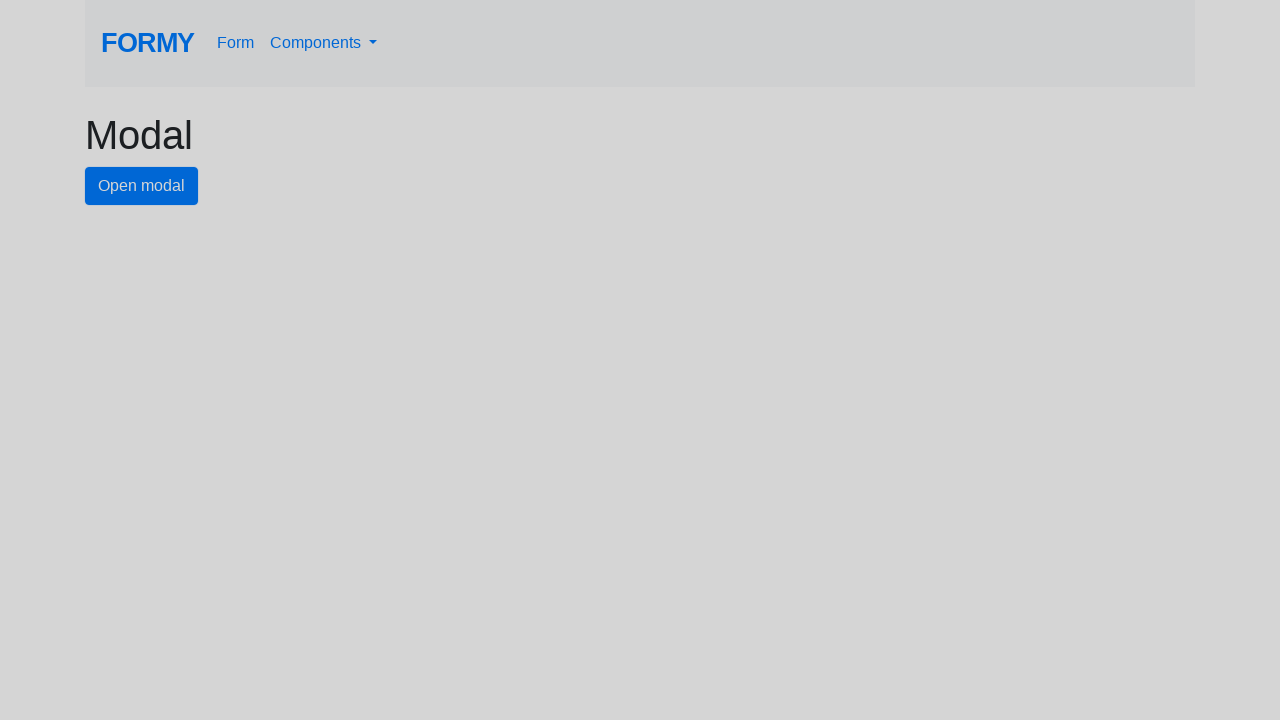

Modal dialog opened and close button is visible
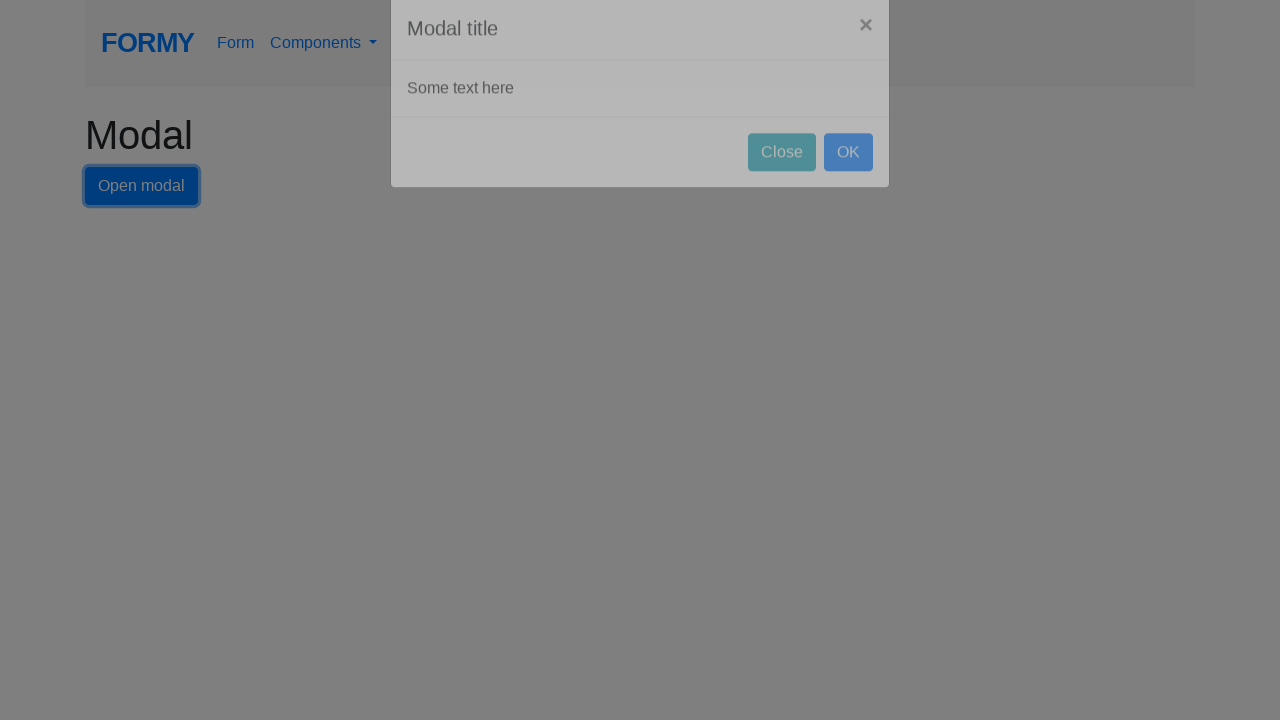

Clicked close button to close modal dialog at (782, 184) on #close-button
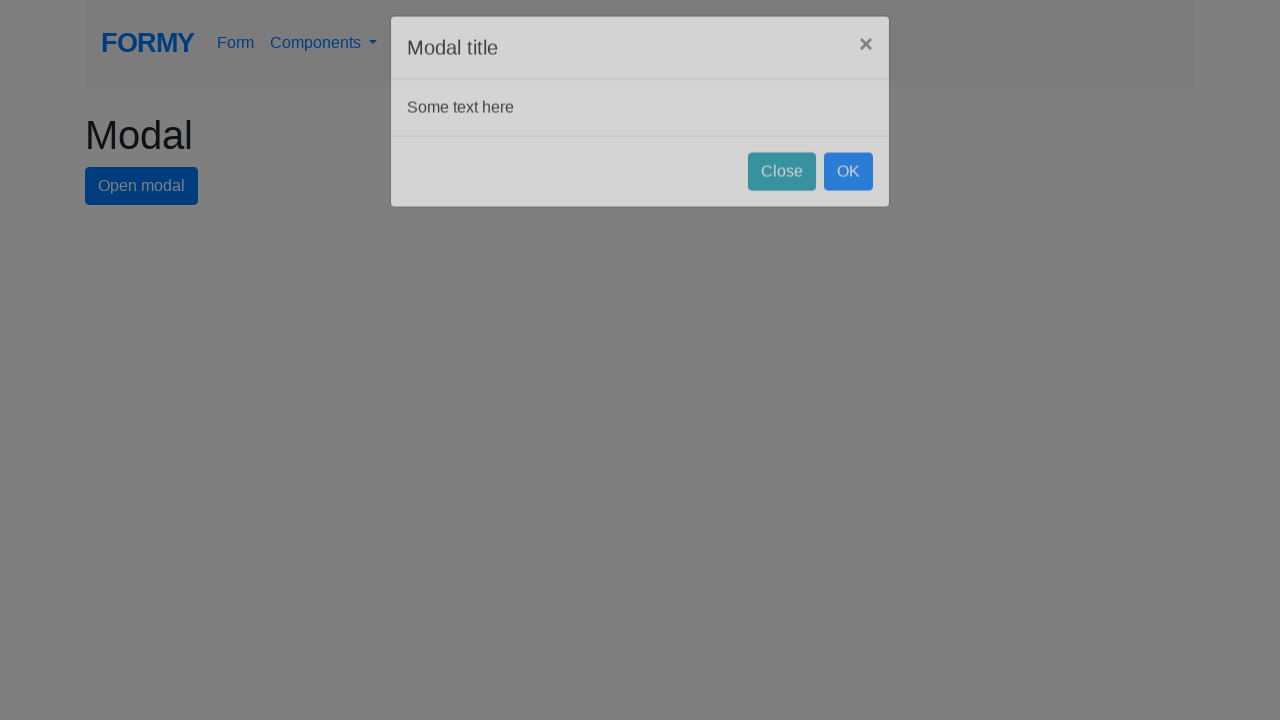

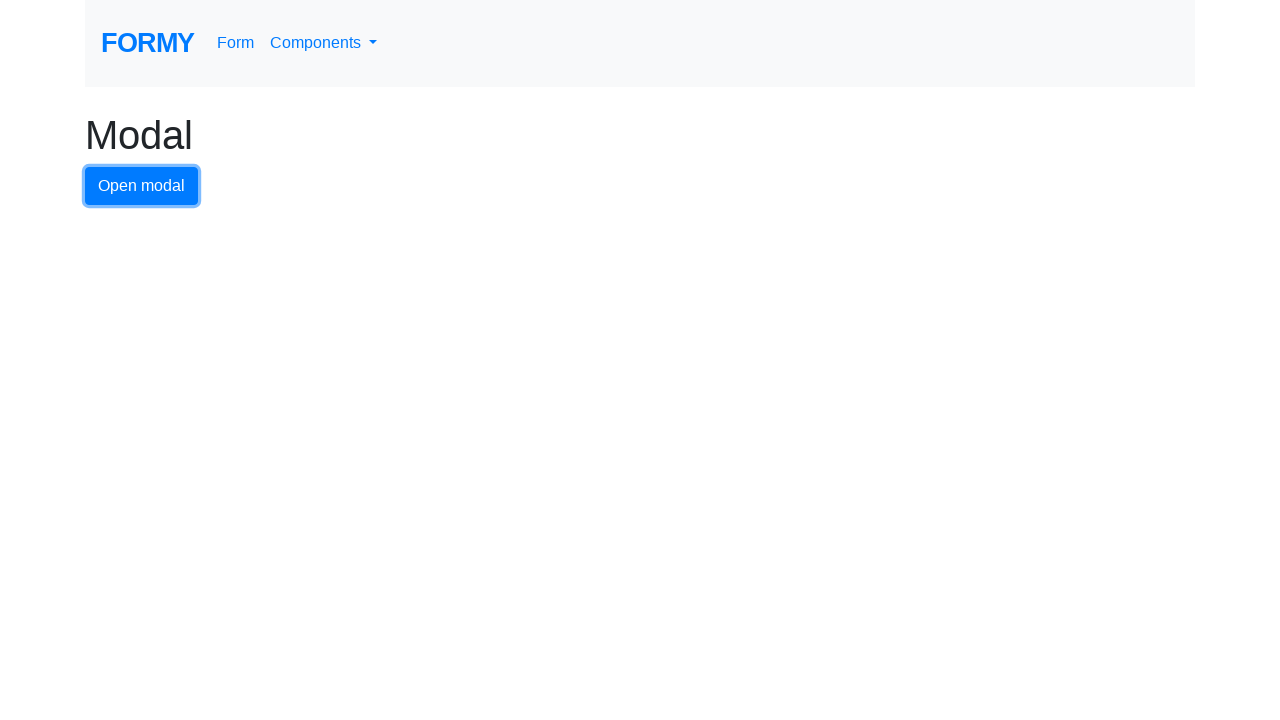